Tests browser tab management by opening multiple tabs, switching between them, and closing them in a specific order

Starting URL: https://the-internet.herokuapp.com/

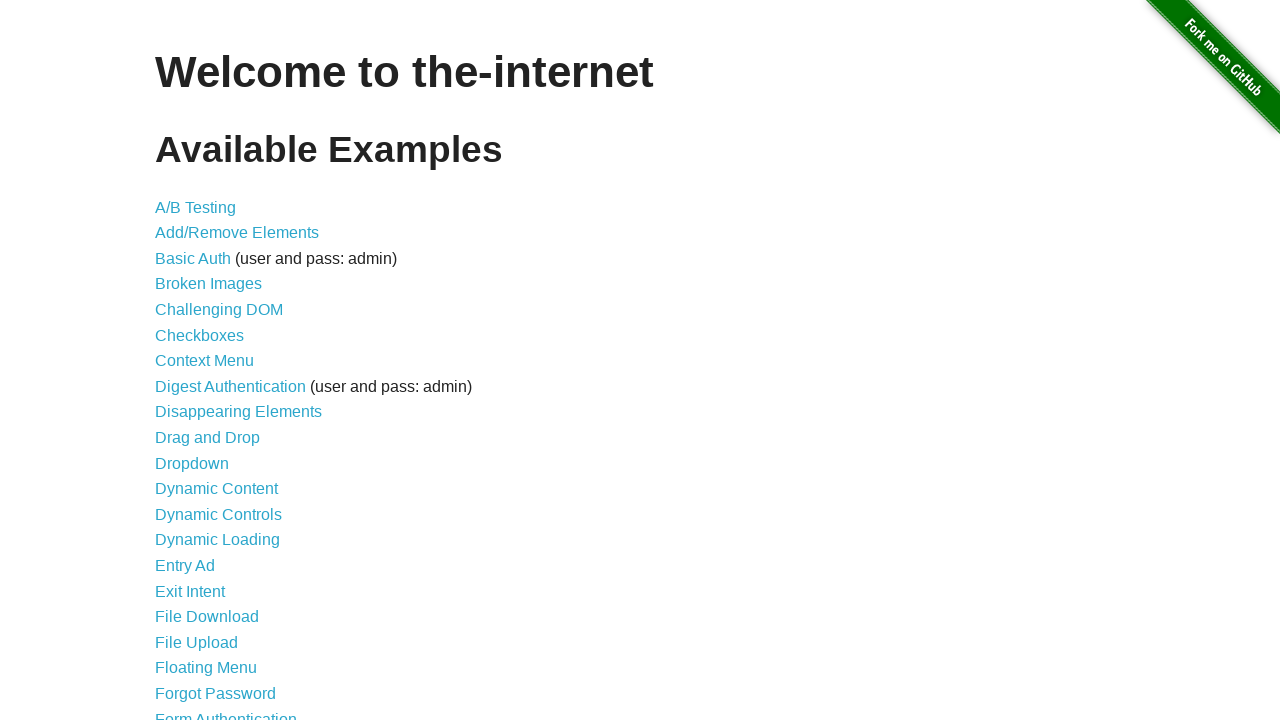

Stored reference to the first page
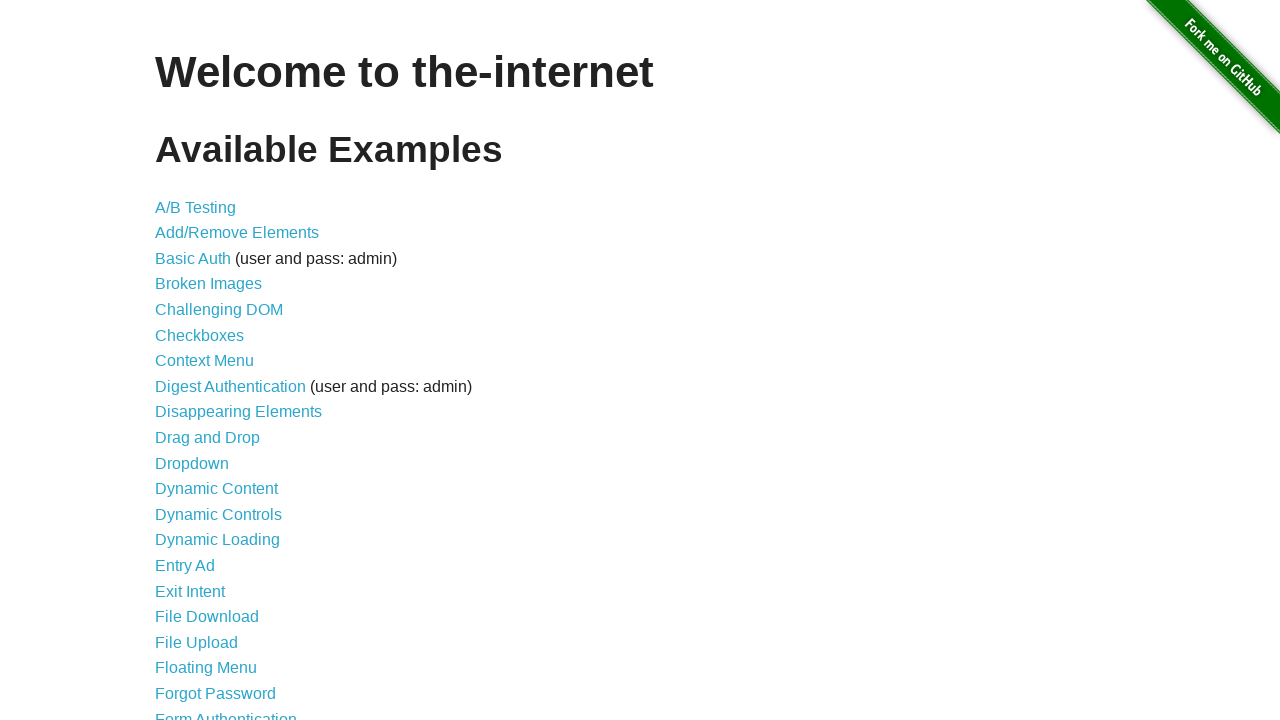

Opened a new tab (second tab)
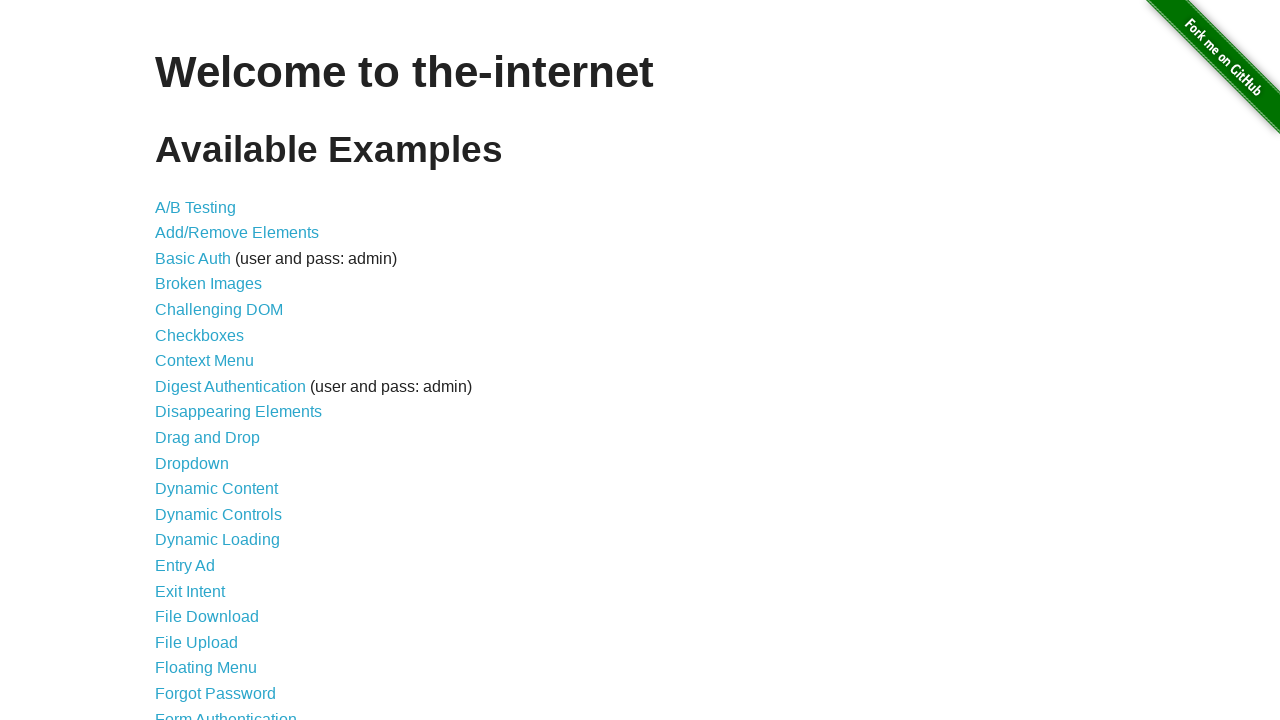

Navigated second tab to windows page
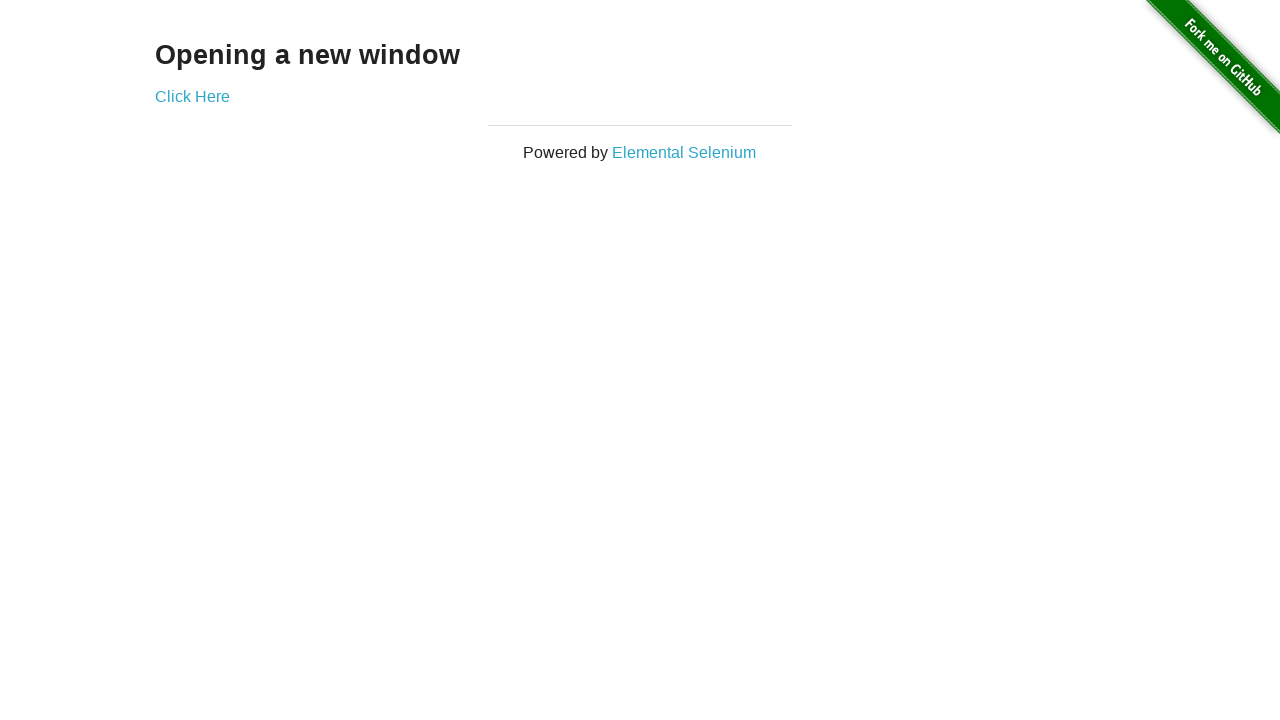

Opened a new tab (third tab)
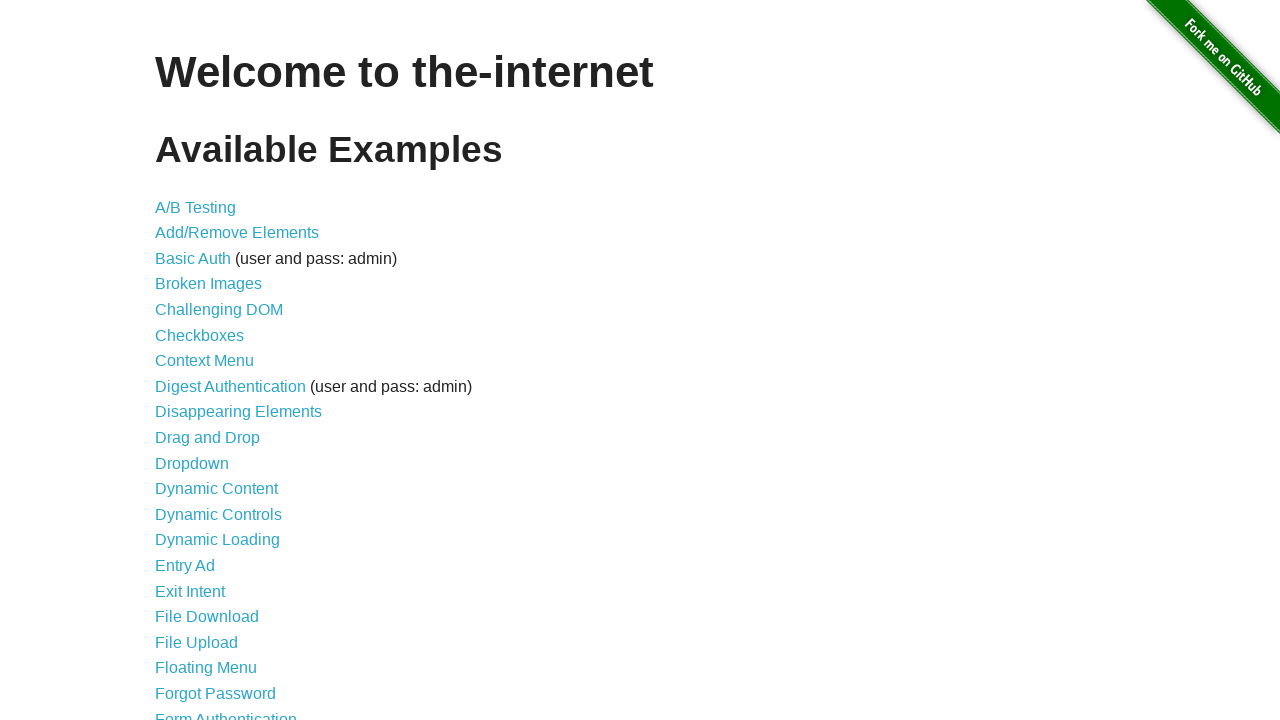

Navigated third tab to new window page
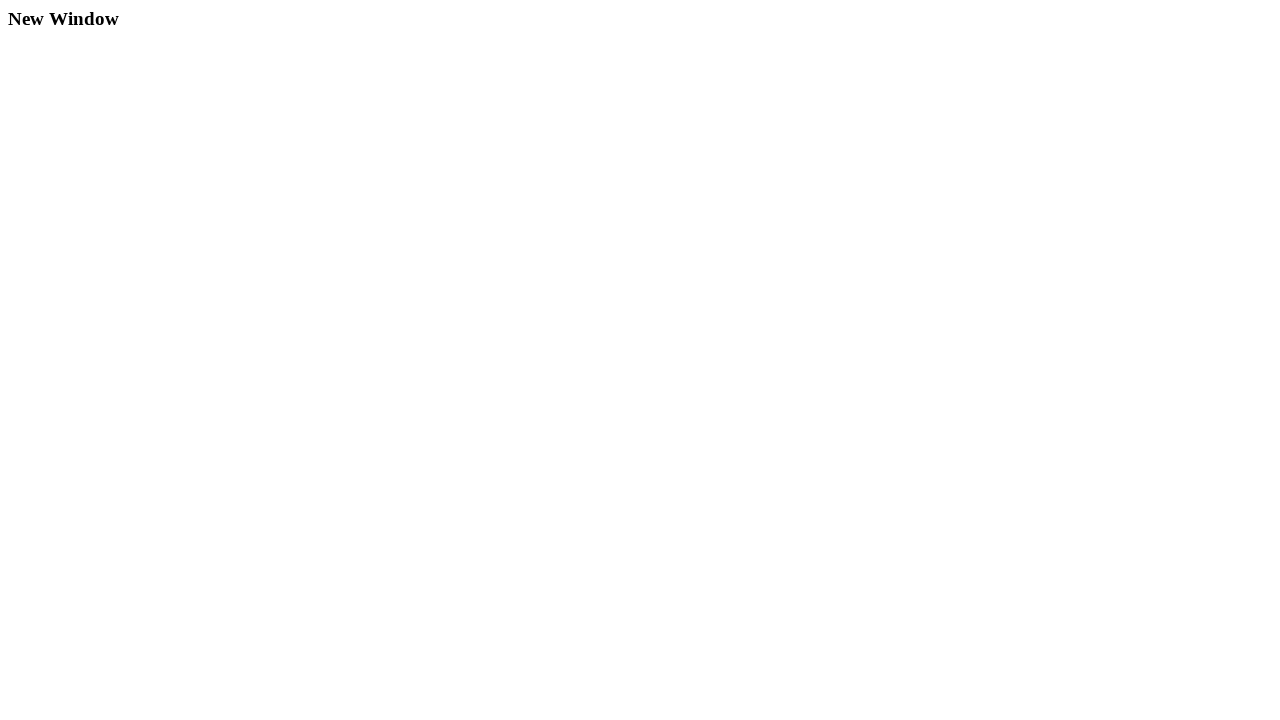

Closed the third tab
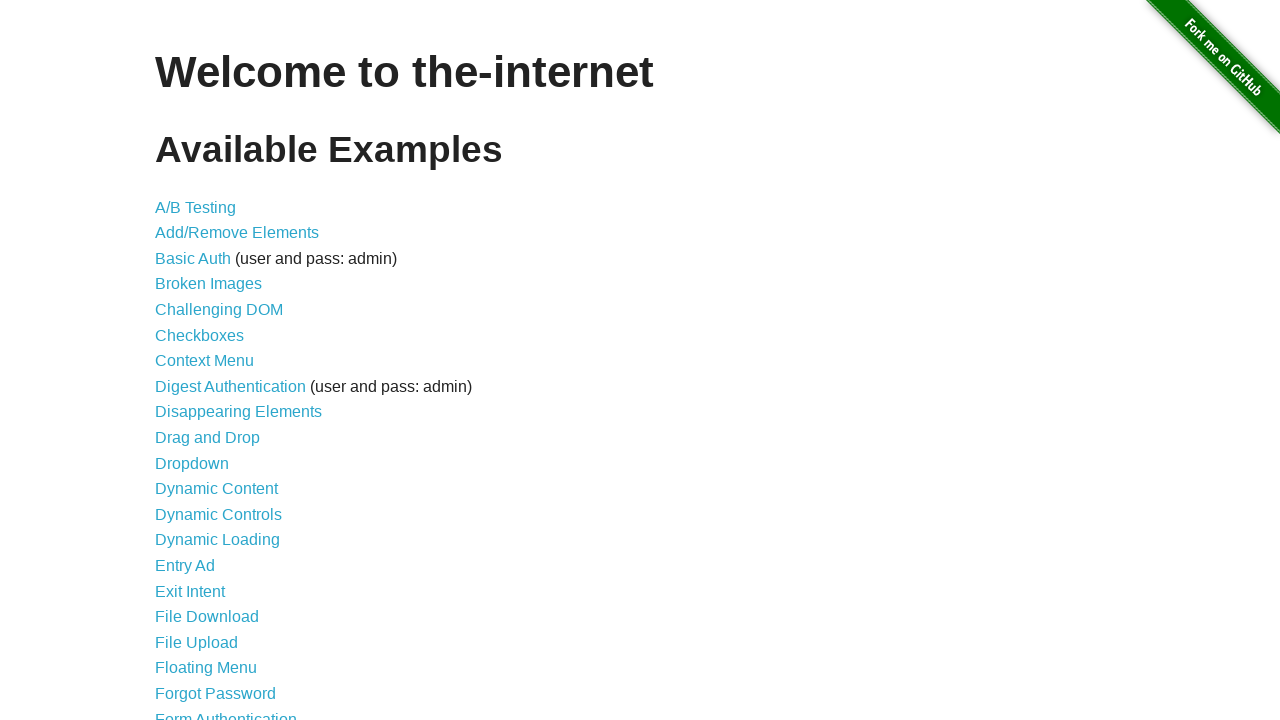

Closed the second tab
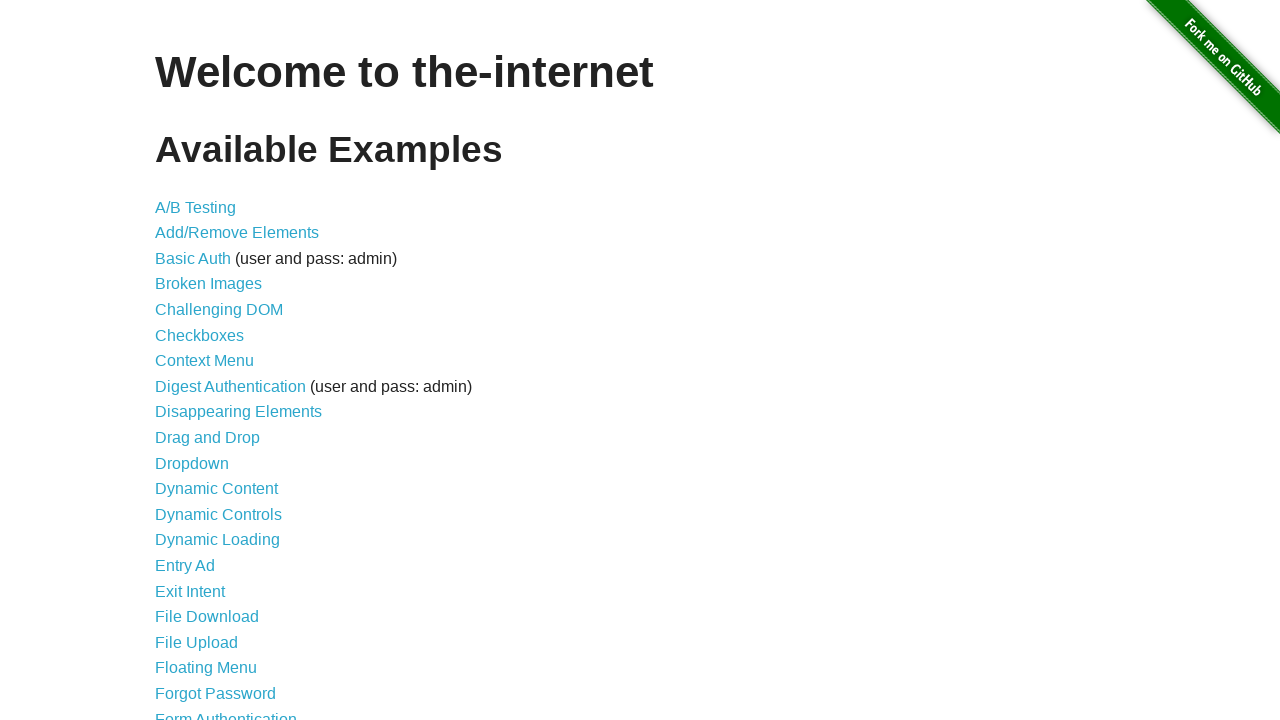

First tab remains open, ready for cleanup
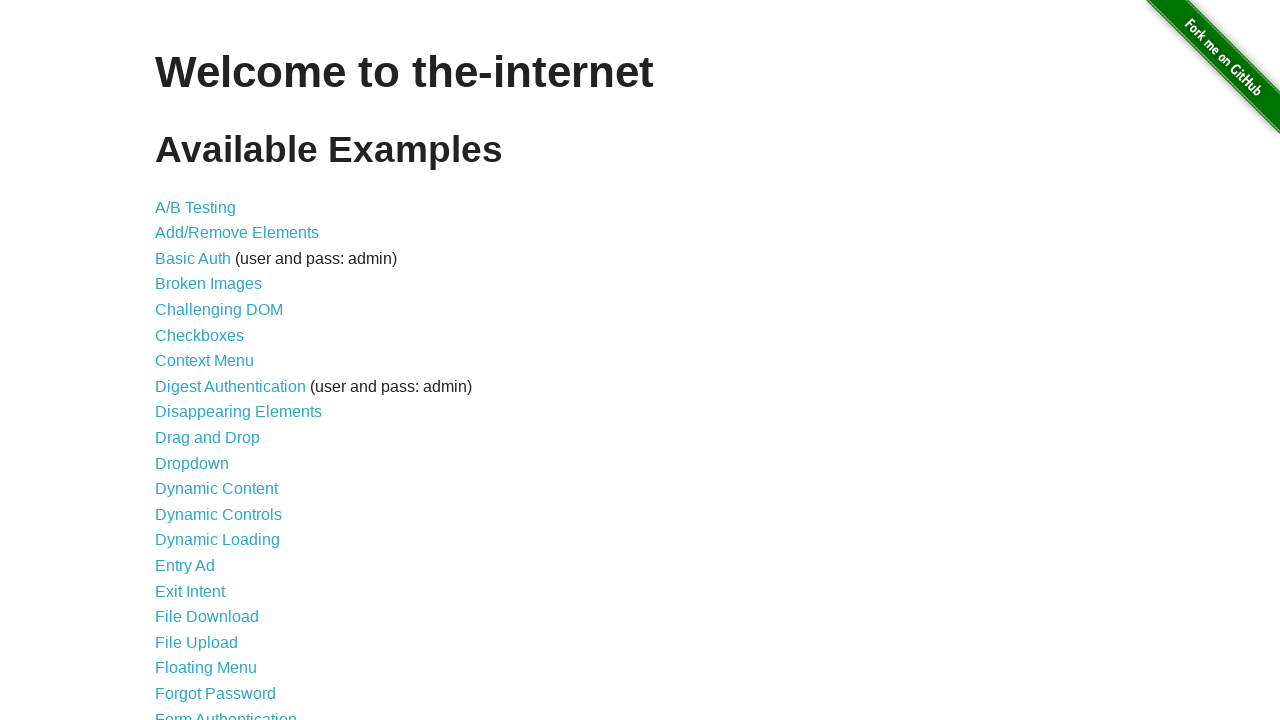

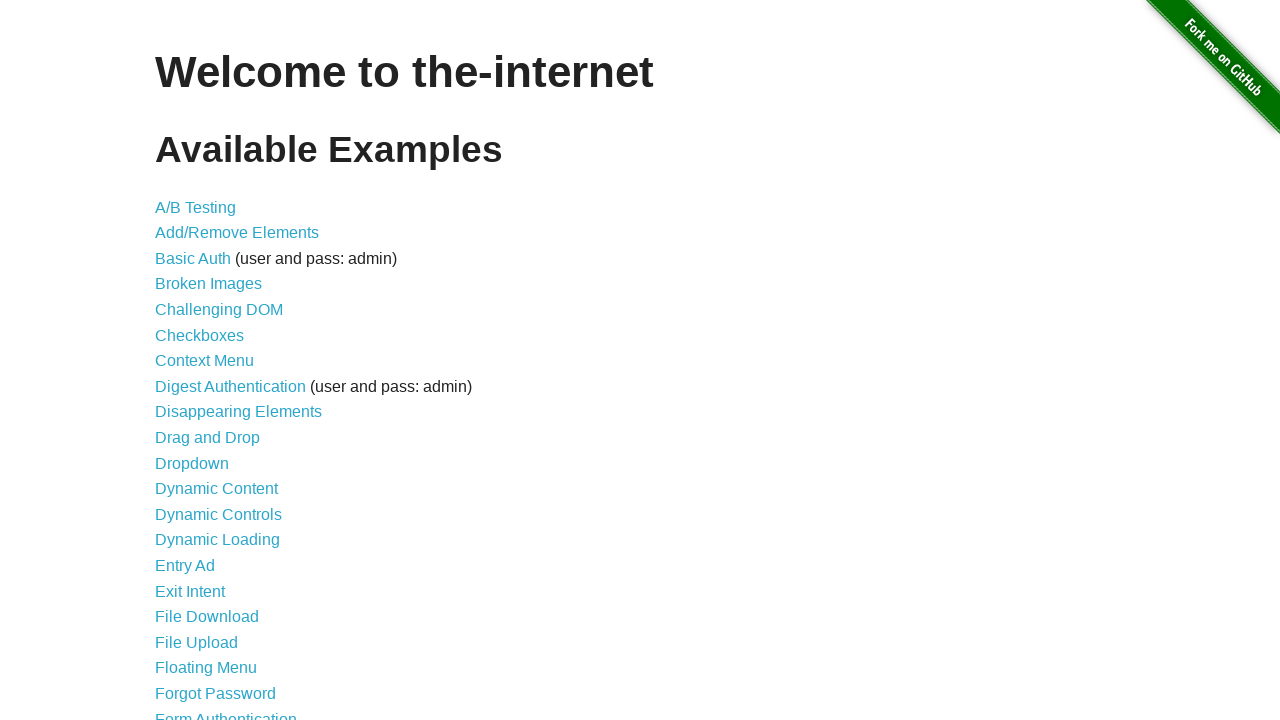